Tests dropdown/select menu functionality by navigating to Widgets and then Select Menu

Starting URL: https://demoqa.com/elements

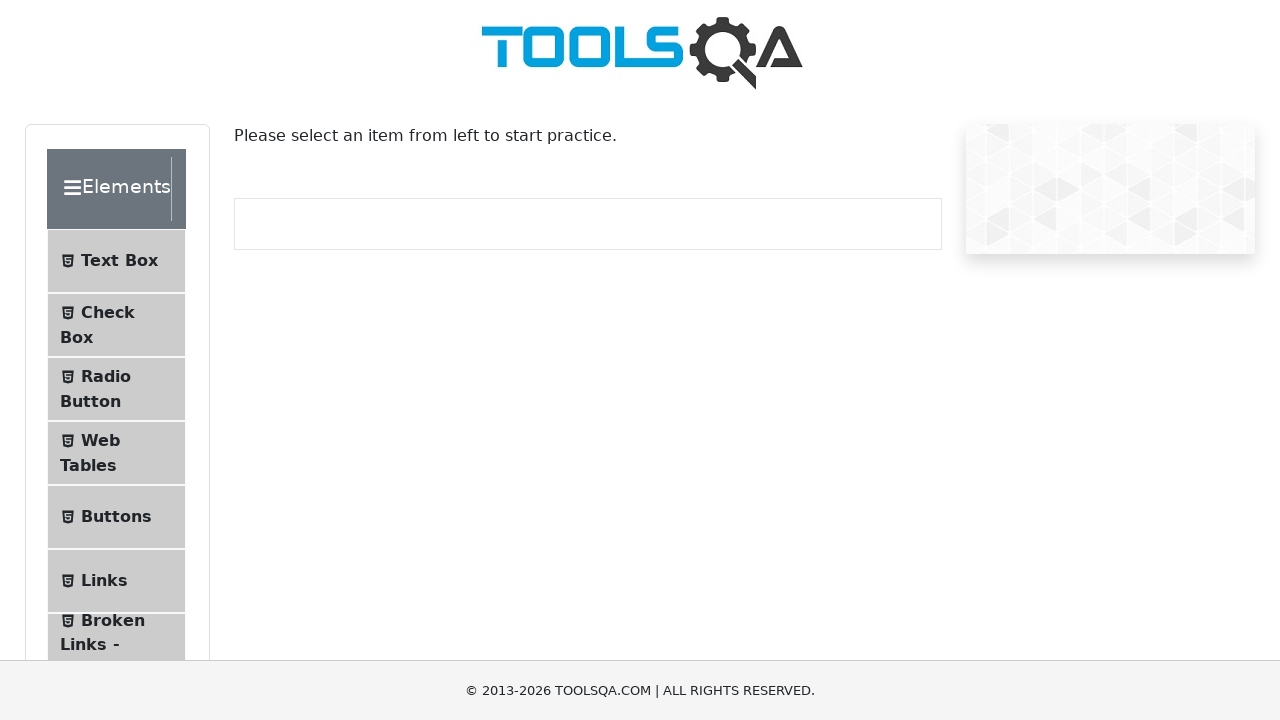

Scrolled Widgets element into view
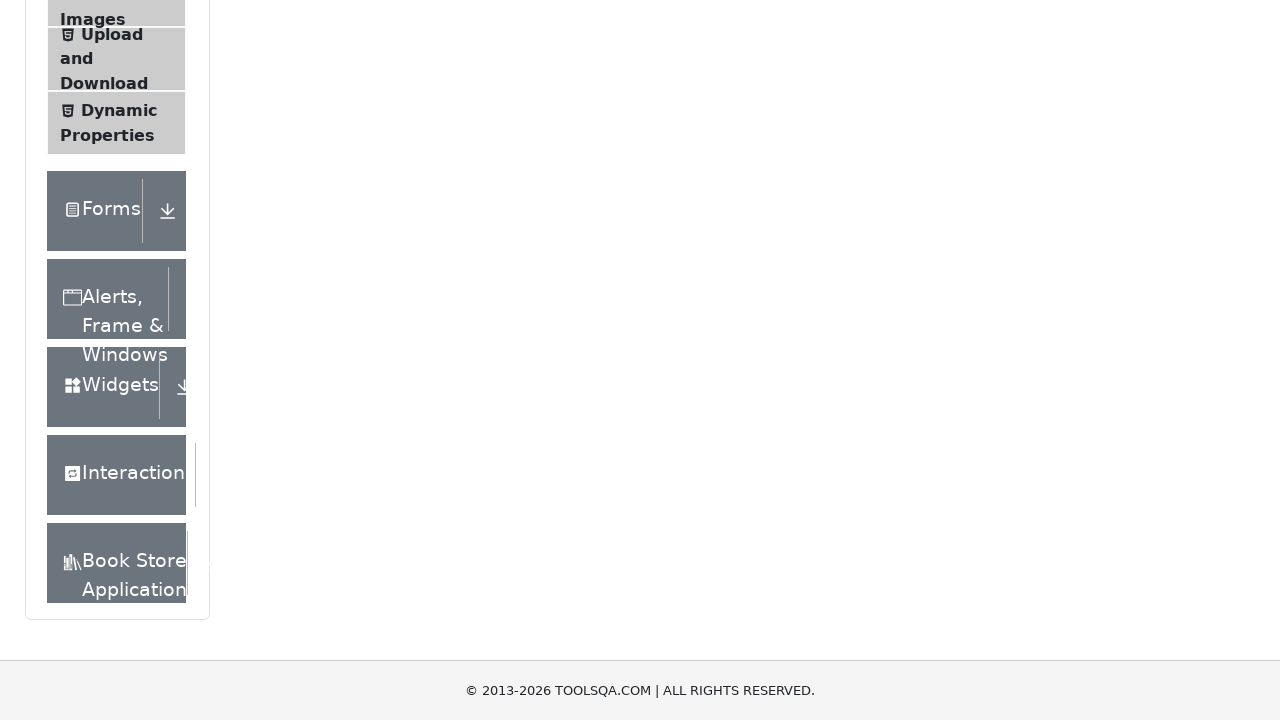

Clicked Widgets menu item at (103, 387) on xpath=//div[text()='Widgets']
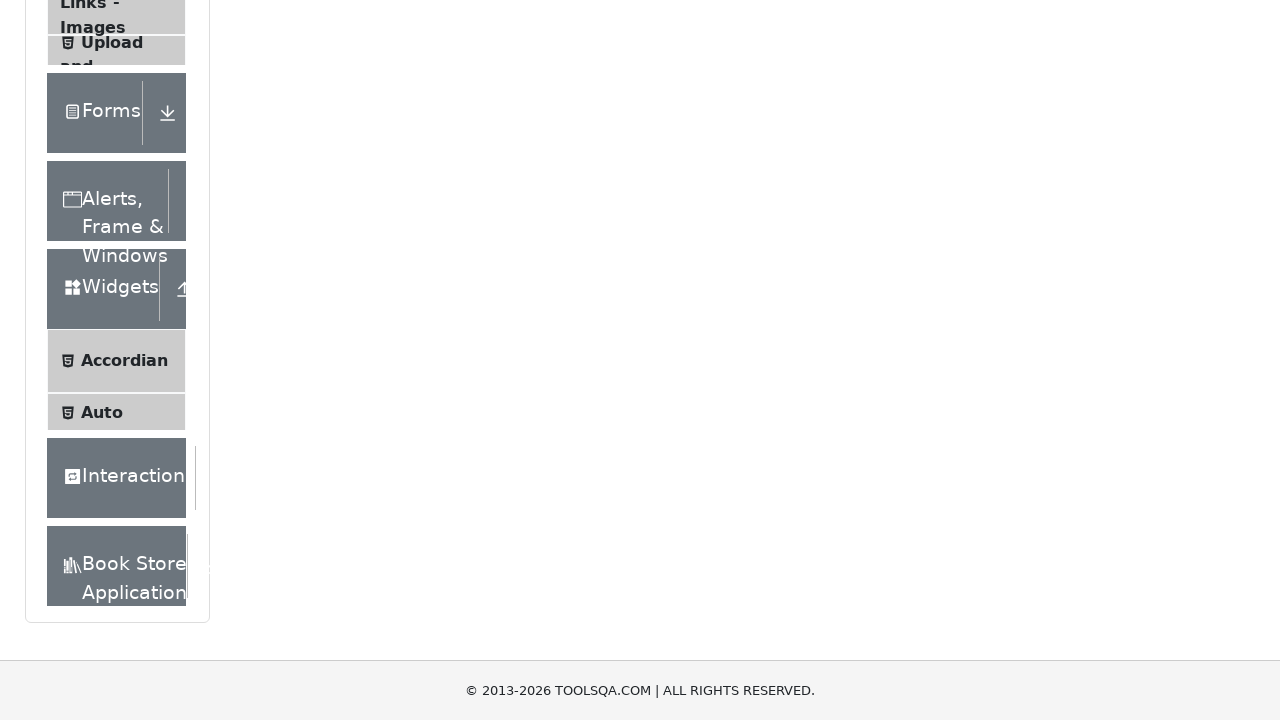

Scrolled Select Menu element into view
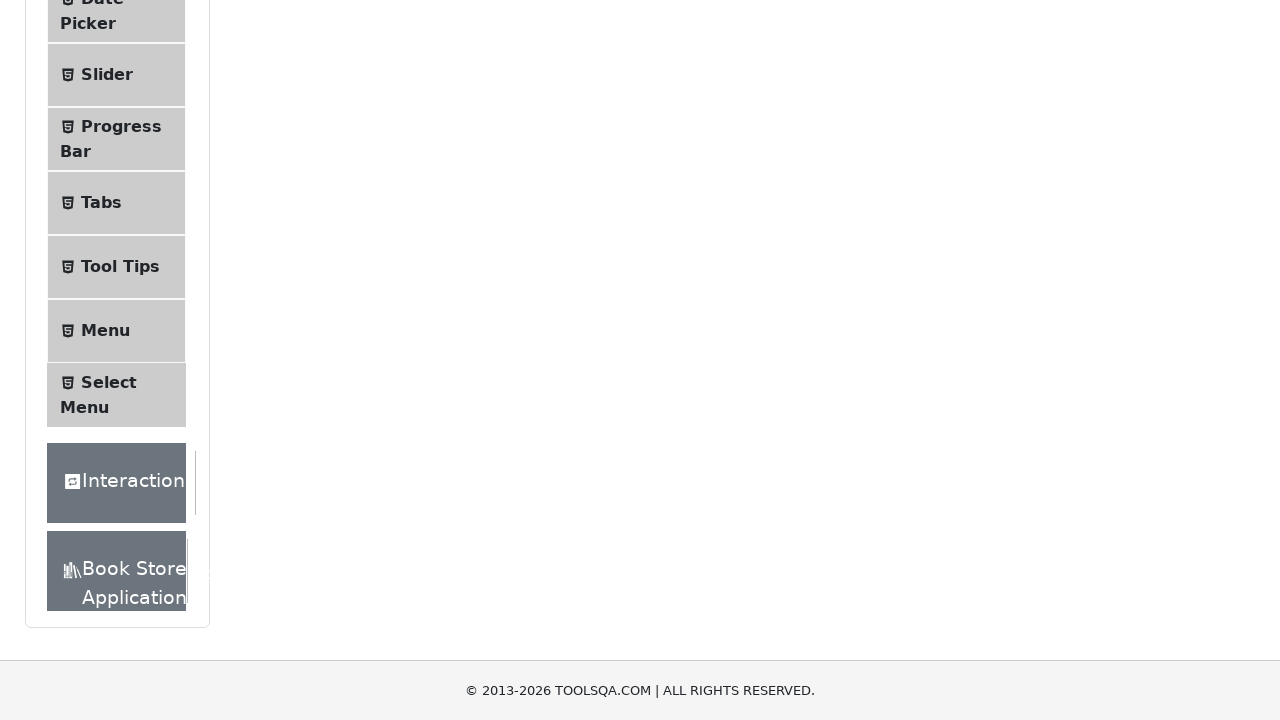

Clicked Select Menu option at (109, 382) on xpath=//span[text()='Select Menu']
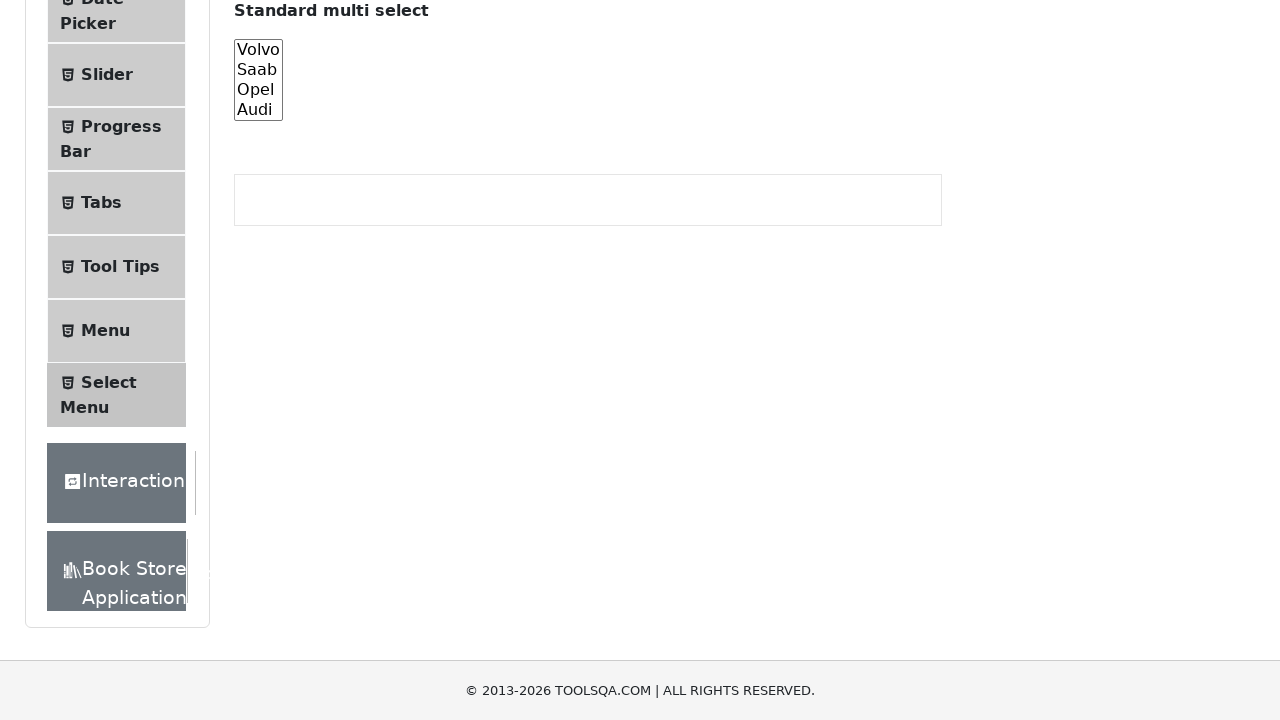

Select menu page loaded successfully
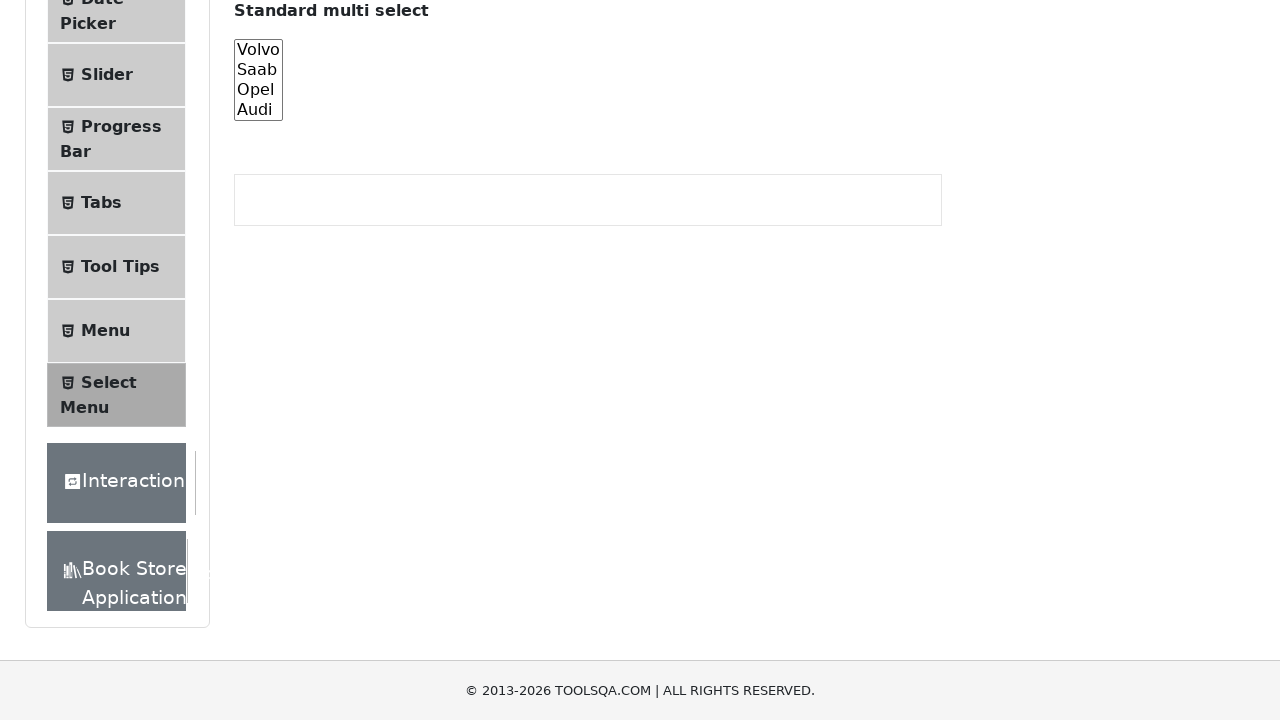

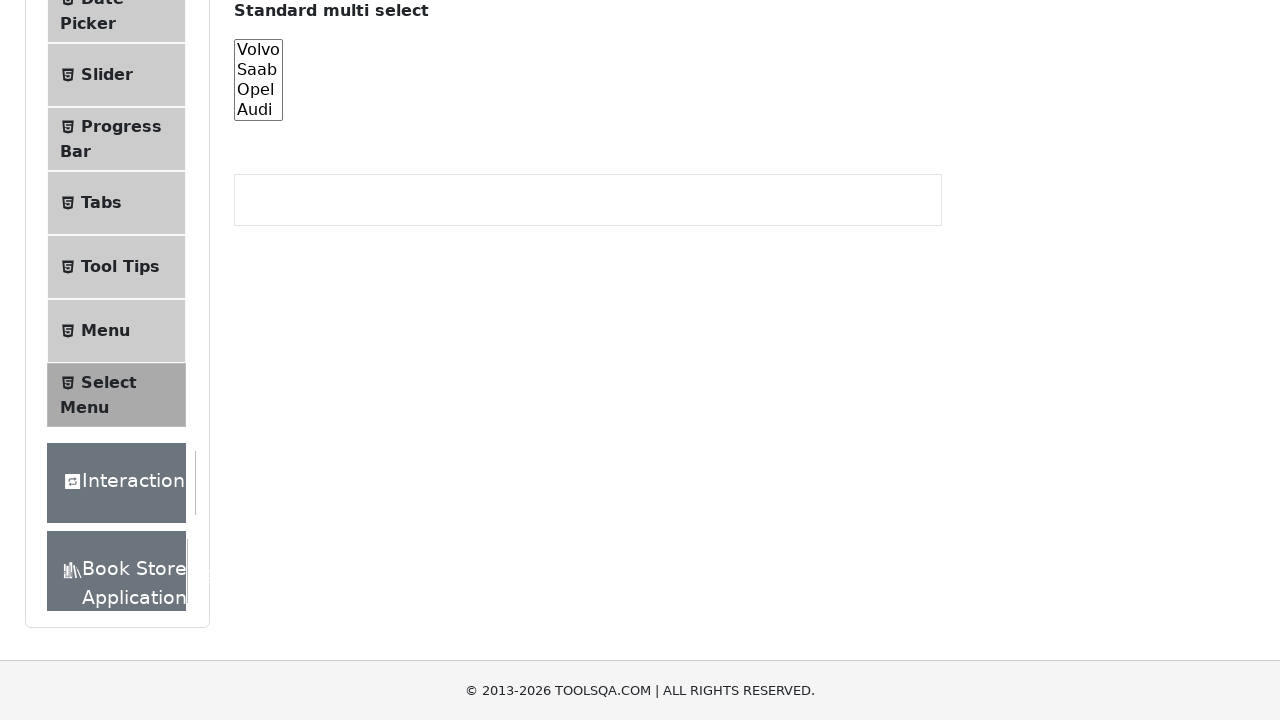